Tests iframe switching functionality by navigating to frame1, reading content, switching back to default, then switching to frame2 and reading content again.

Starting URL: https://demoqa.com/frames

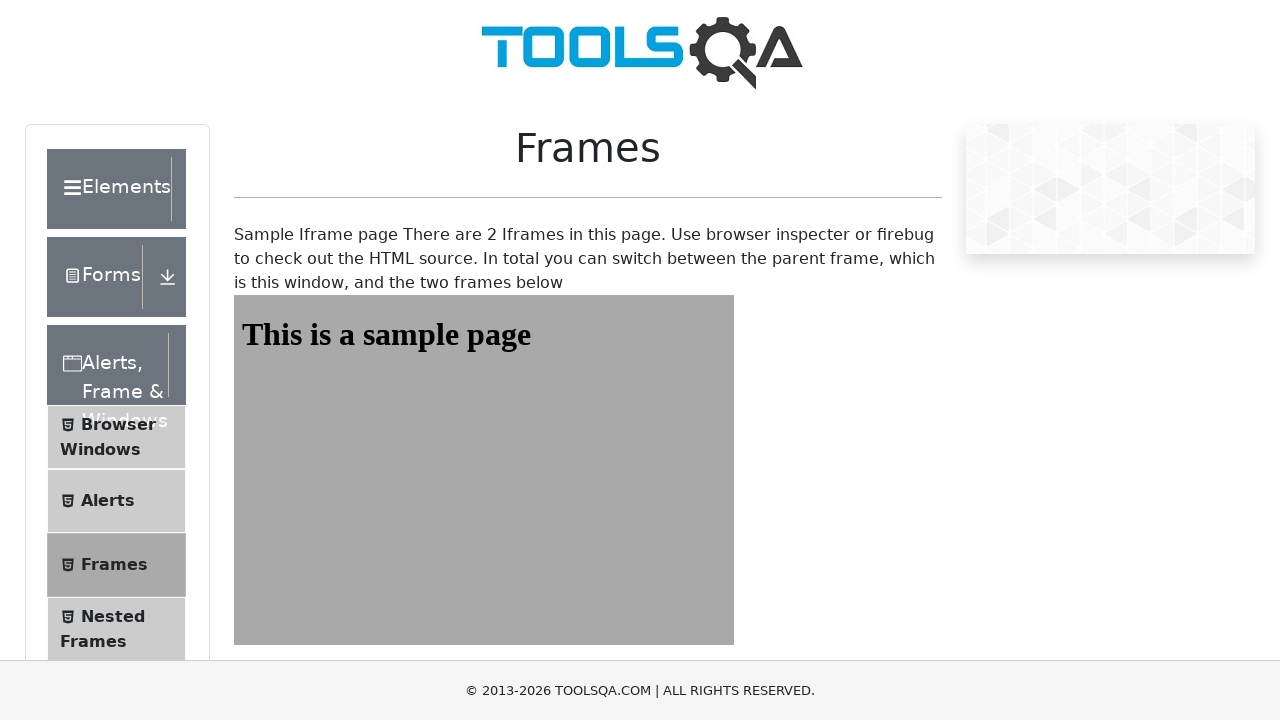

Navigated to iframe test page at https://demoqa.com/frames
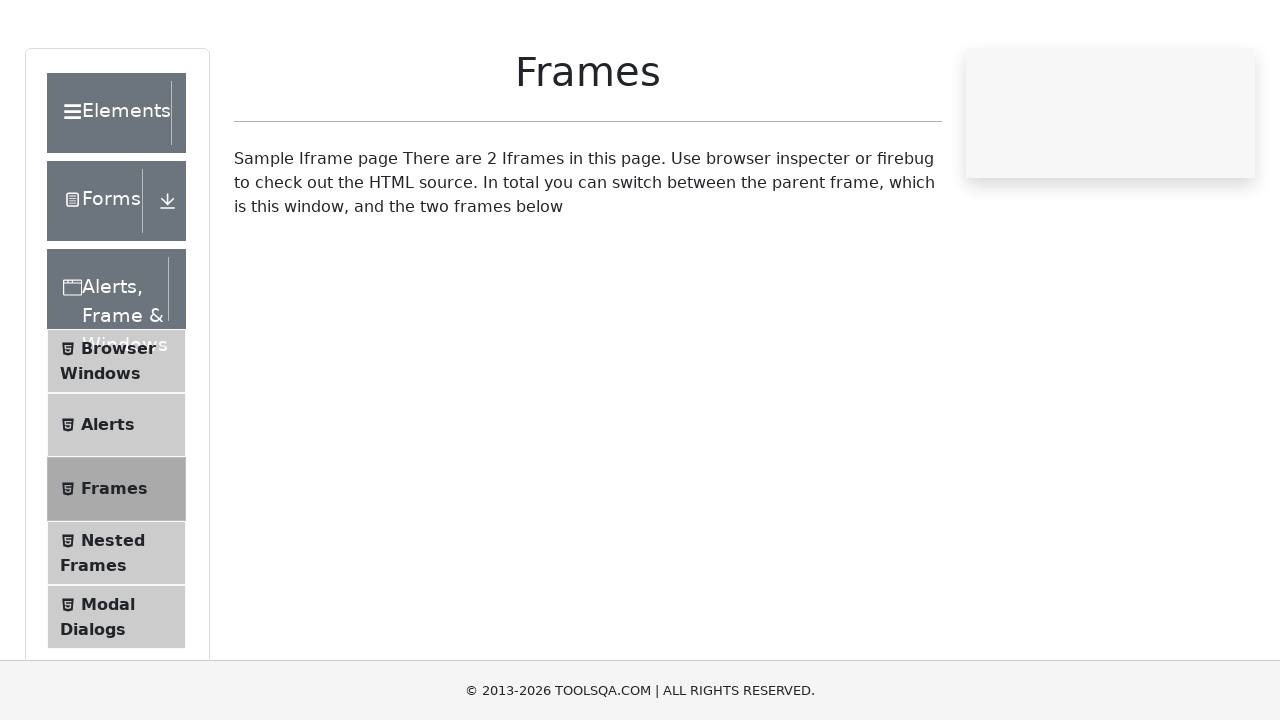

Switched to frame1
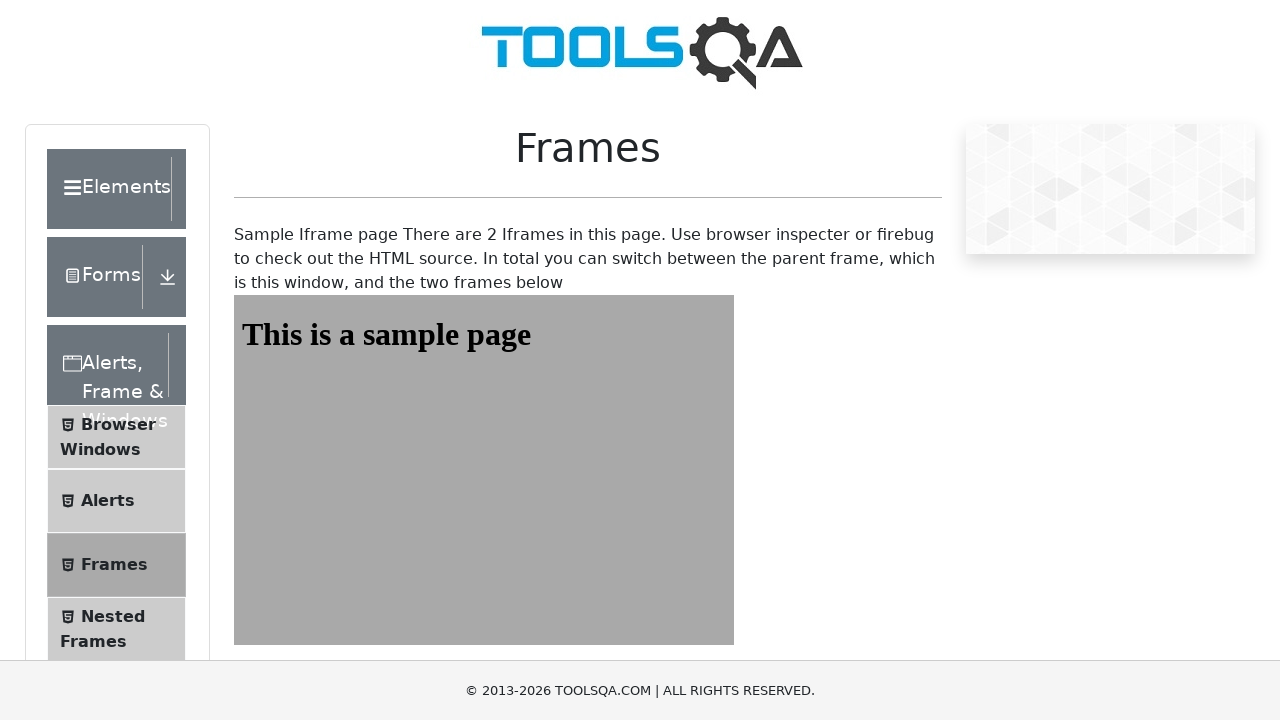

Read sample heading content from frame1
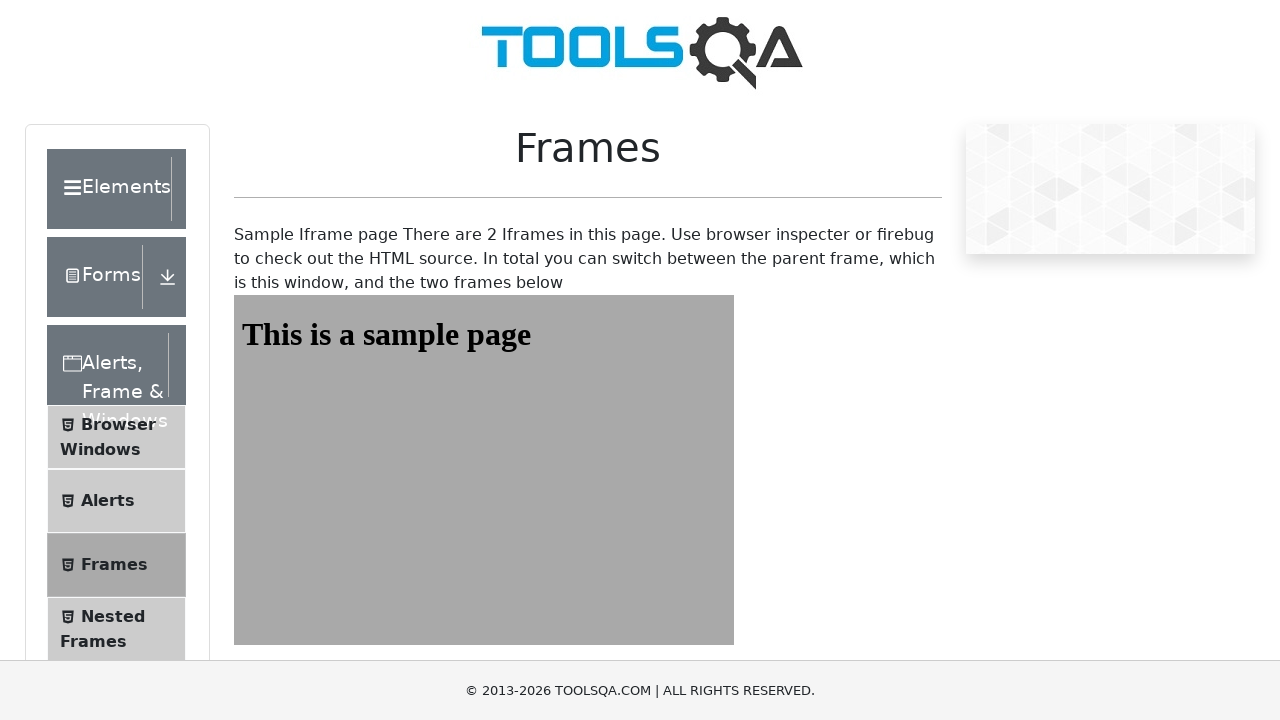

Switched to frame2
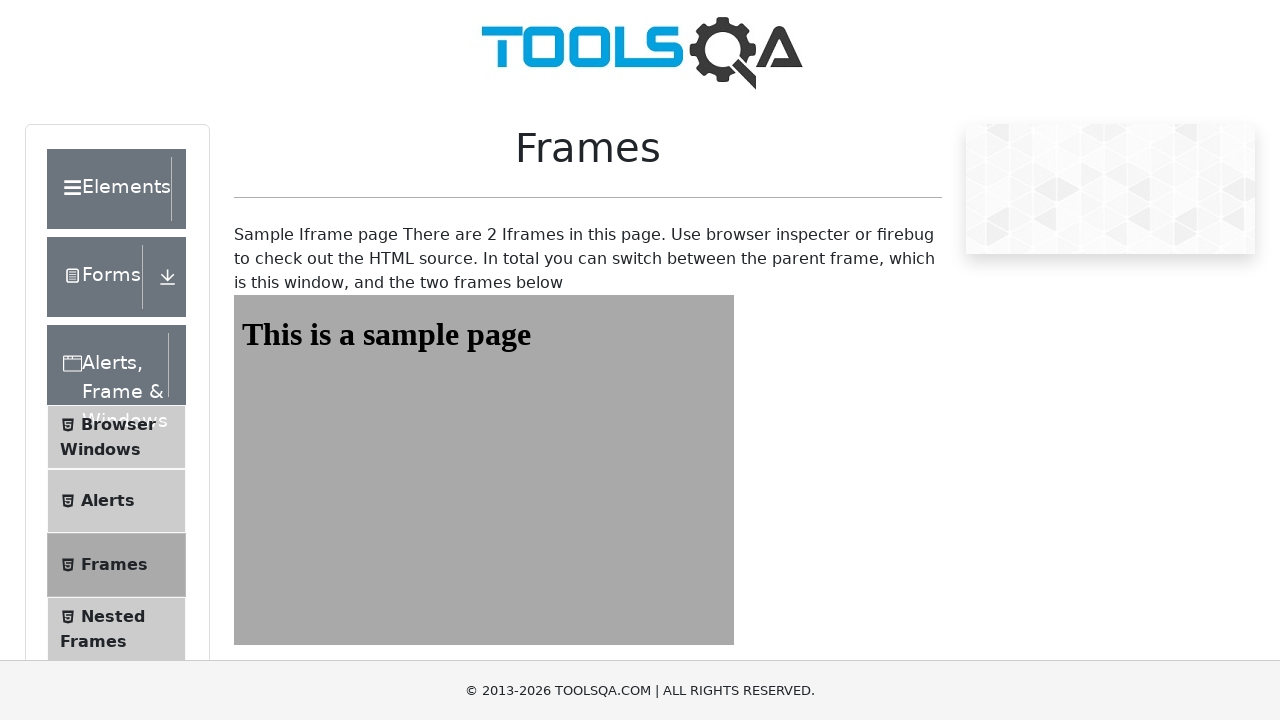

Read sample heading content from frame2
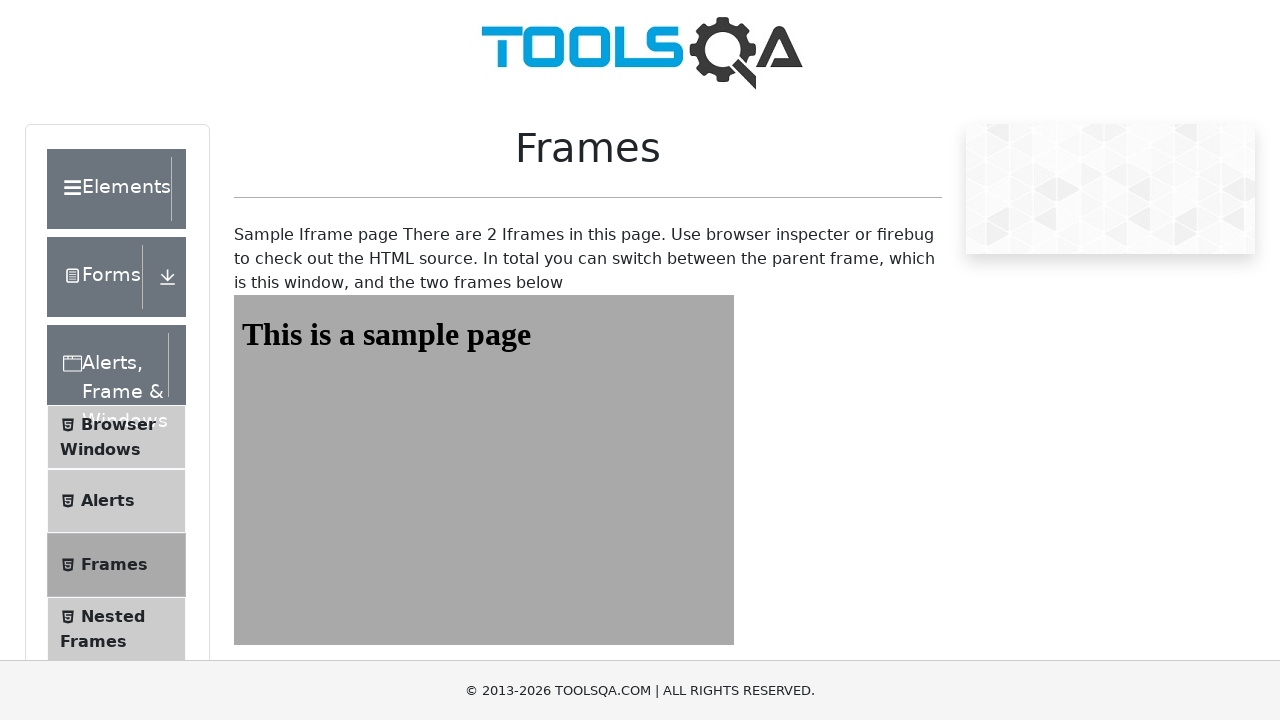

Waited 500ms for frame content to fully load
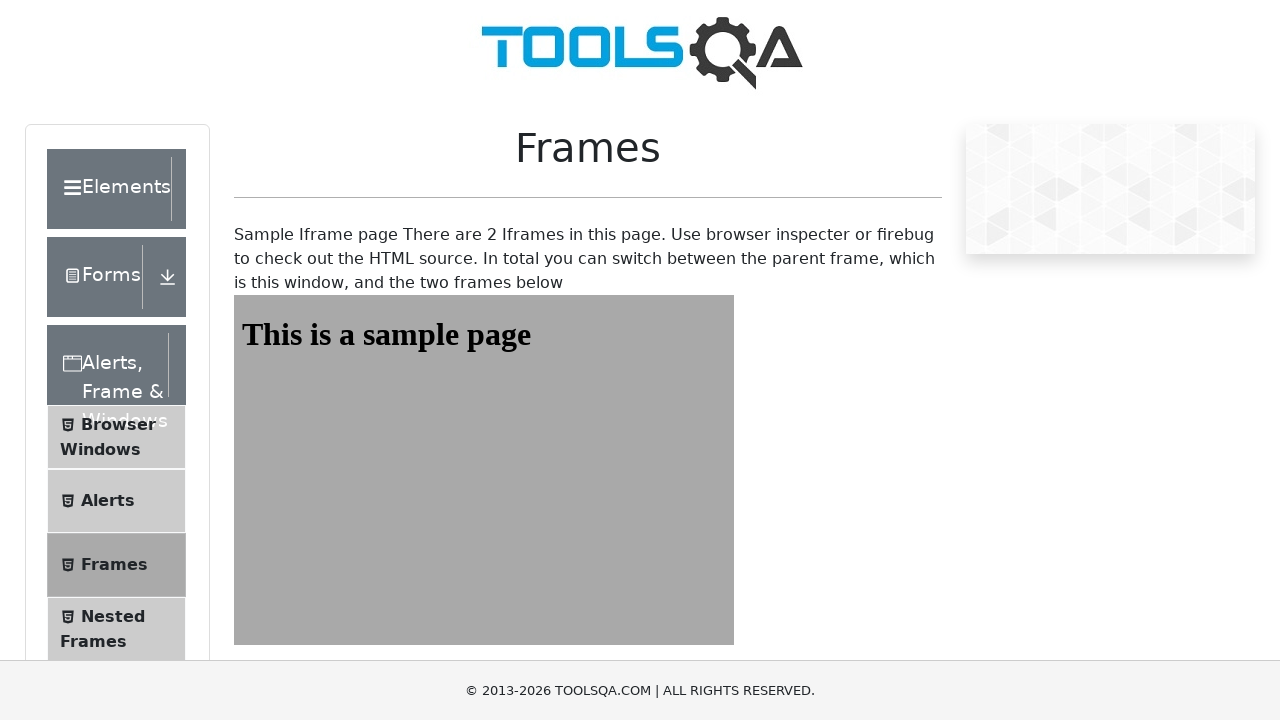

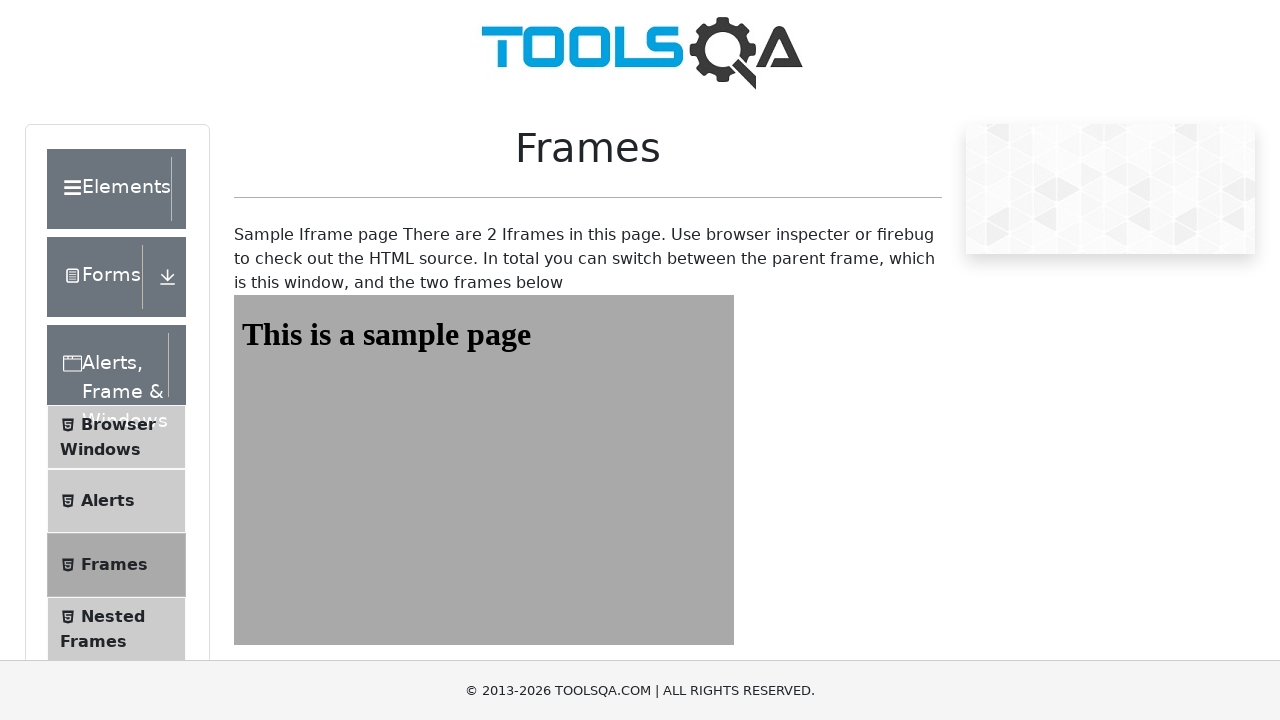